Tests search functionality by typing different user names into the search field on the web application security demo site

Starting URL: http://zero.webappsecurity.com/index.html

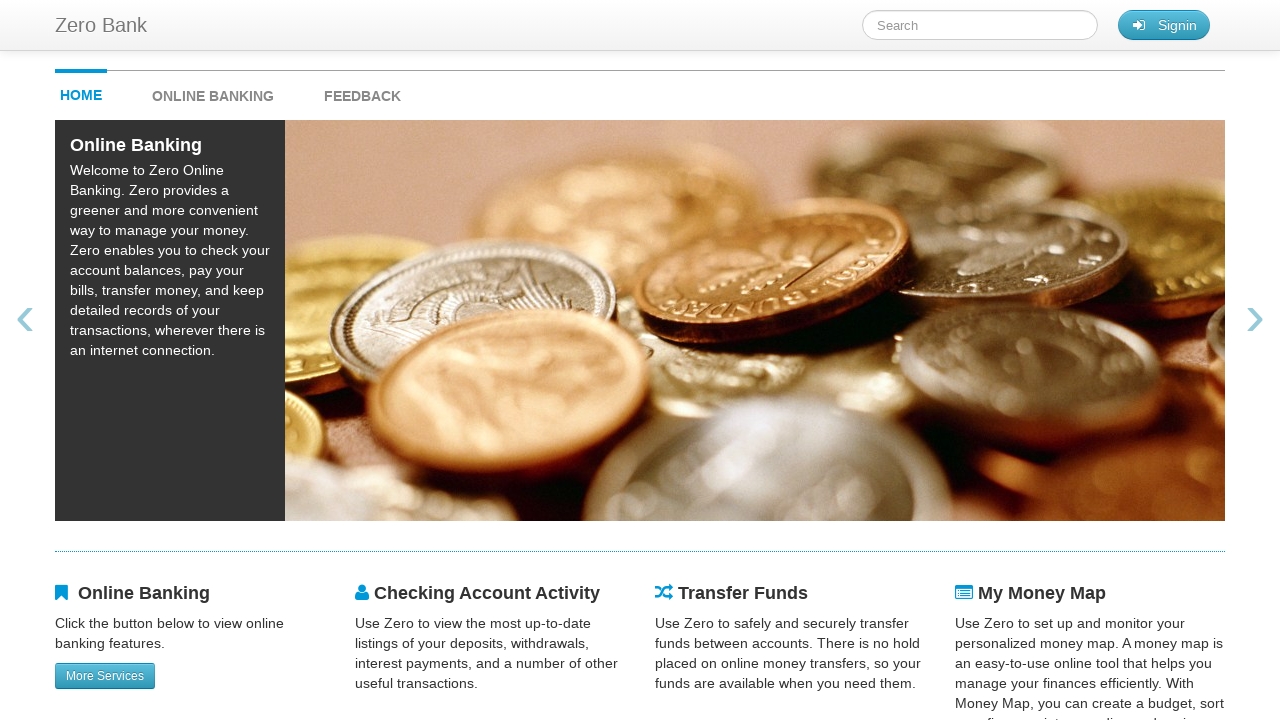

Filled search field with user name 'Matej' on #searchTerm
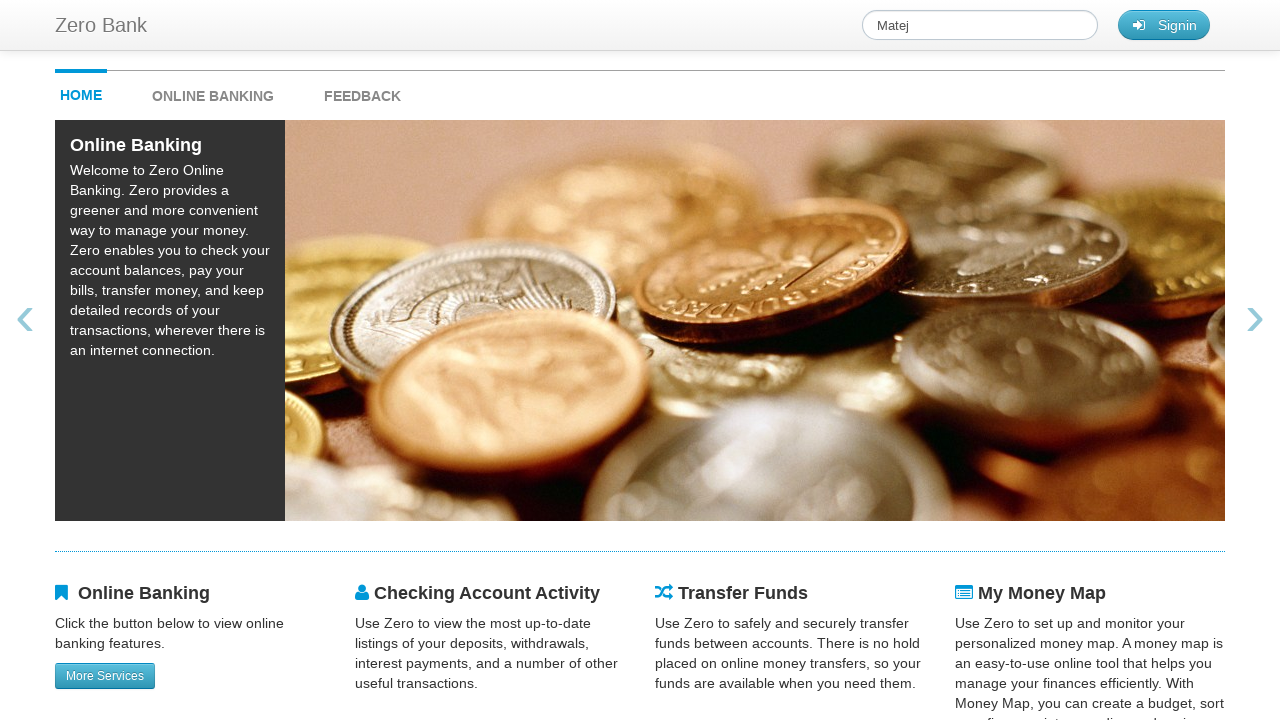

Cleared search field for next iteration on #searchTerm
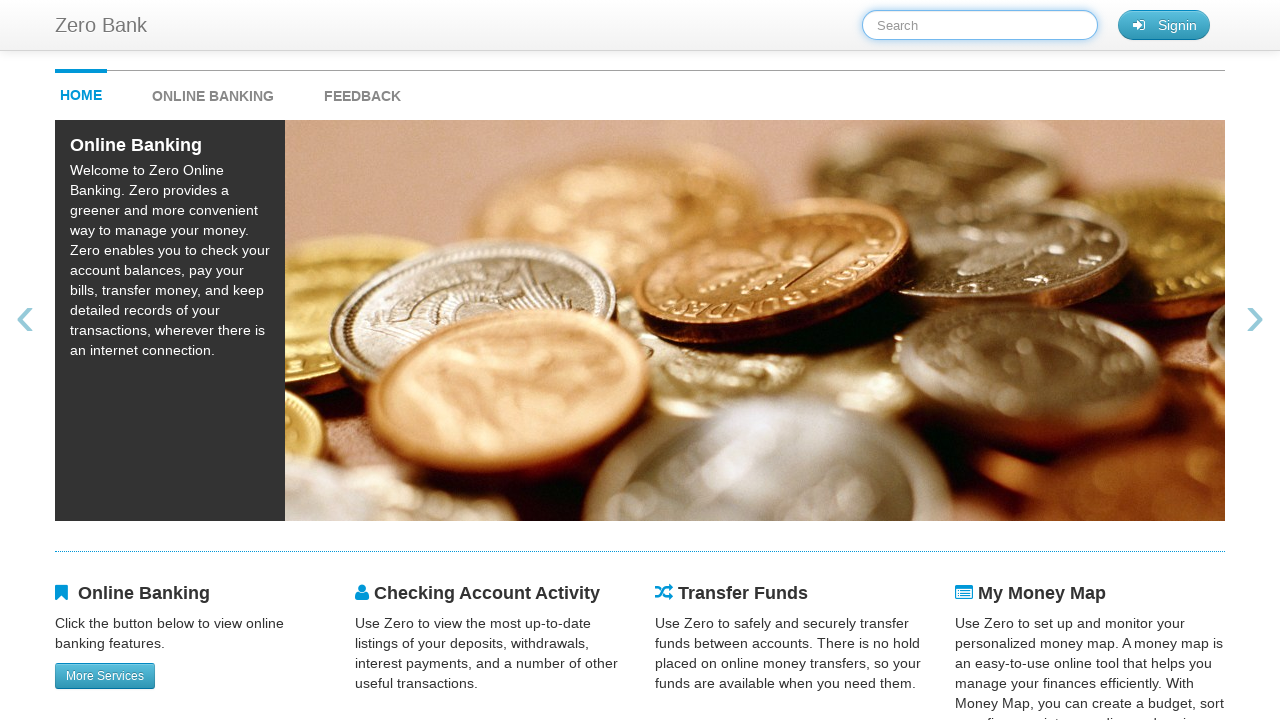

Filled search field with user name 'Peter' on #searchTerm
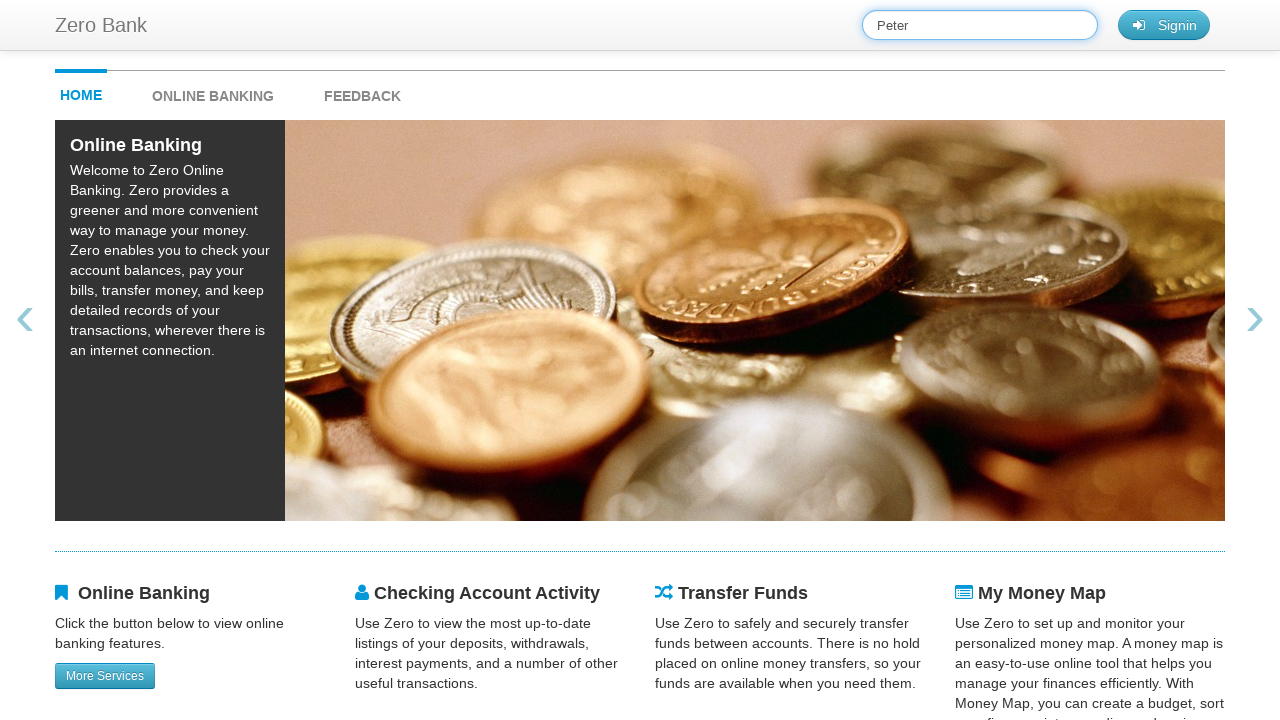

Cleared search field for next iteration on #searchTerm
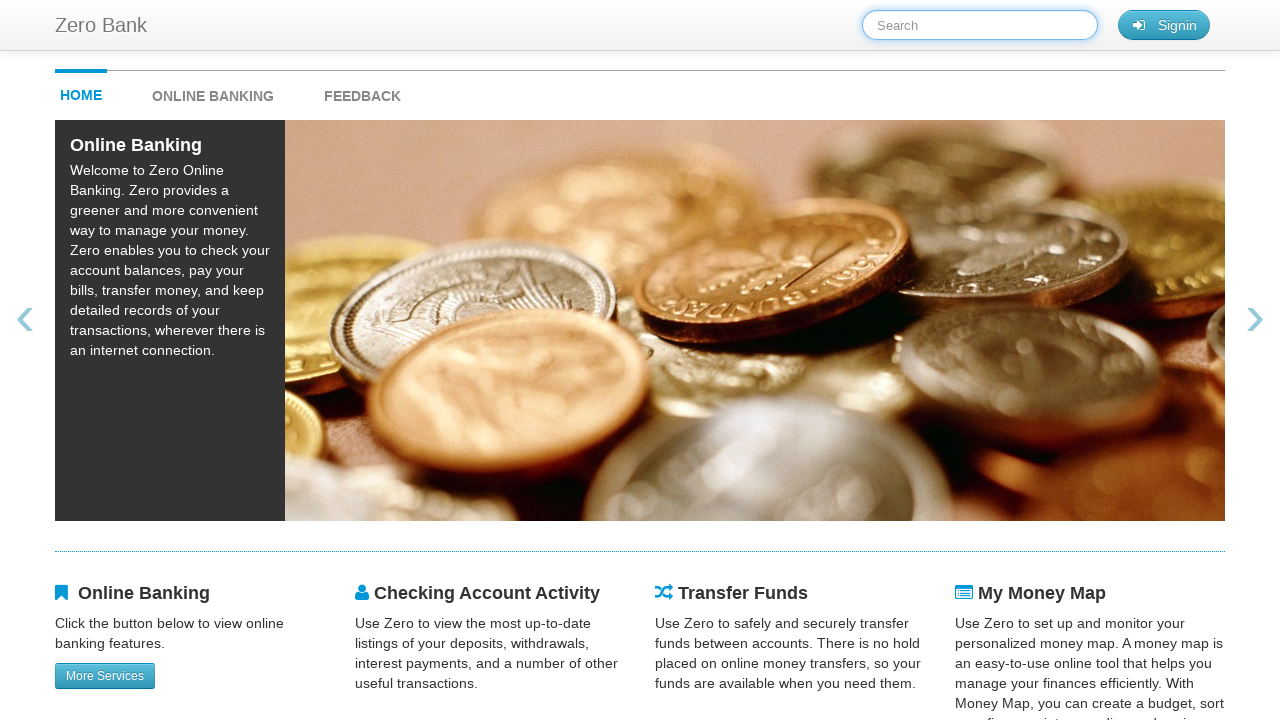

Filled search field with user name 'Anicka' on #searchTerm
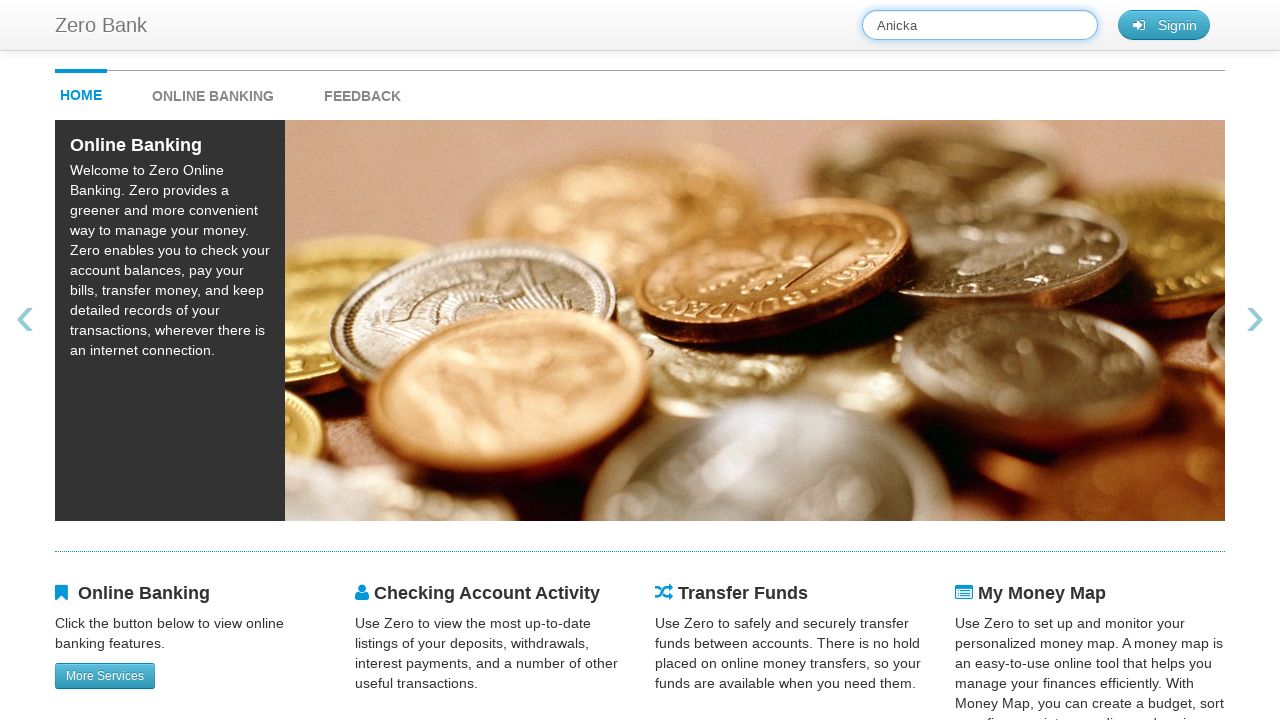

Cleared search field for next iteration on #searchTerm
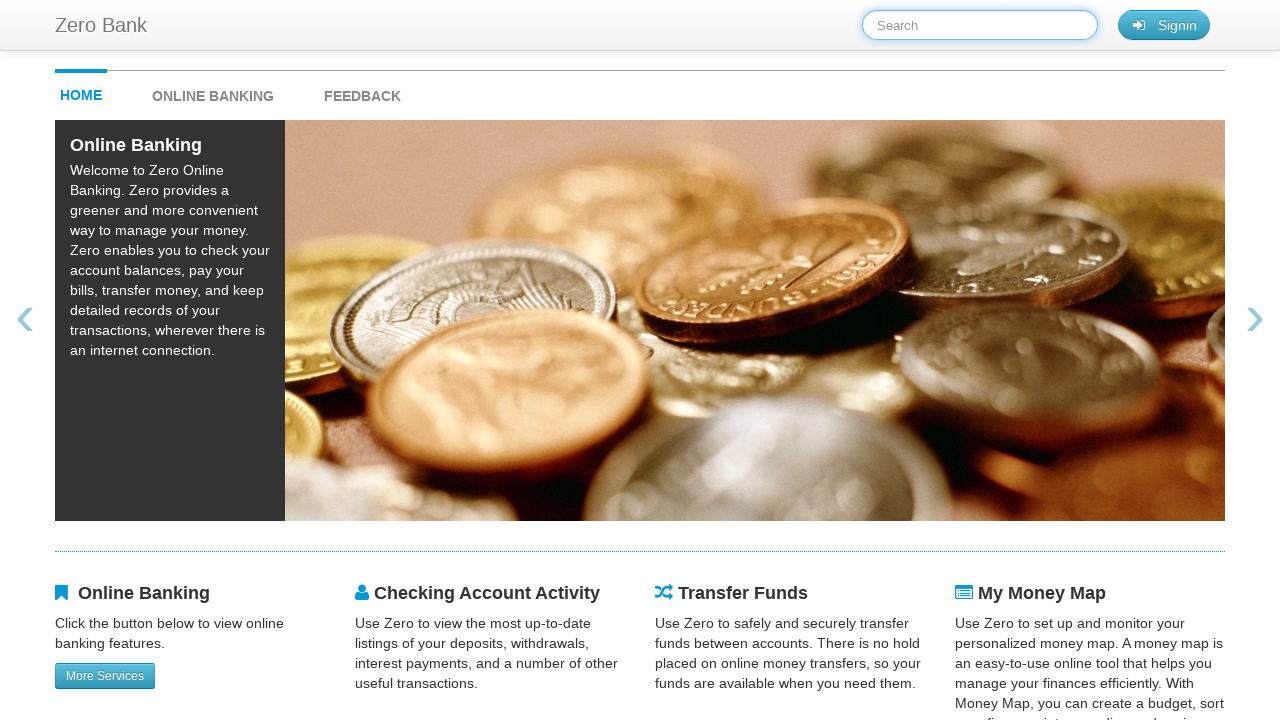

Filled search field with user name 'Martin' on #searchTerm
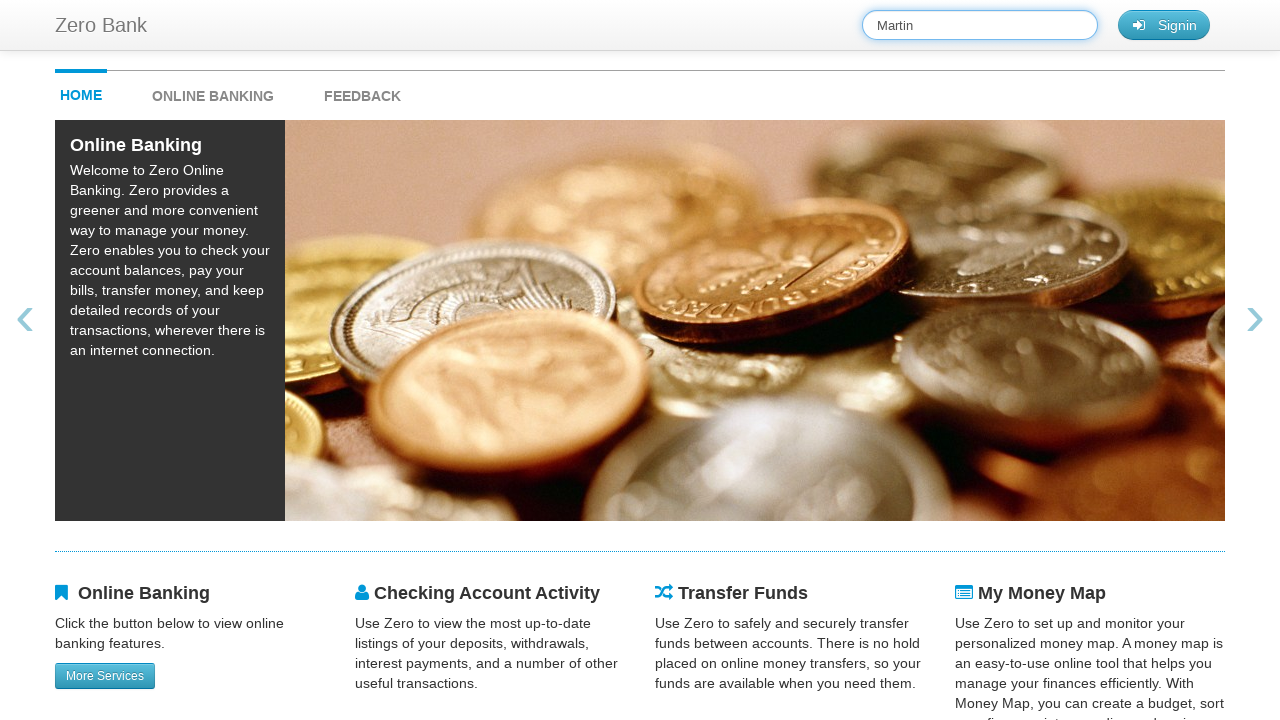

Cleared search field for next iteration on #searchTerm
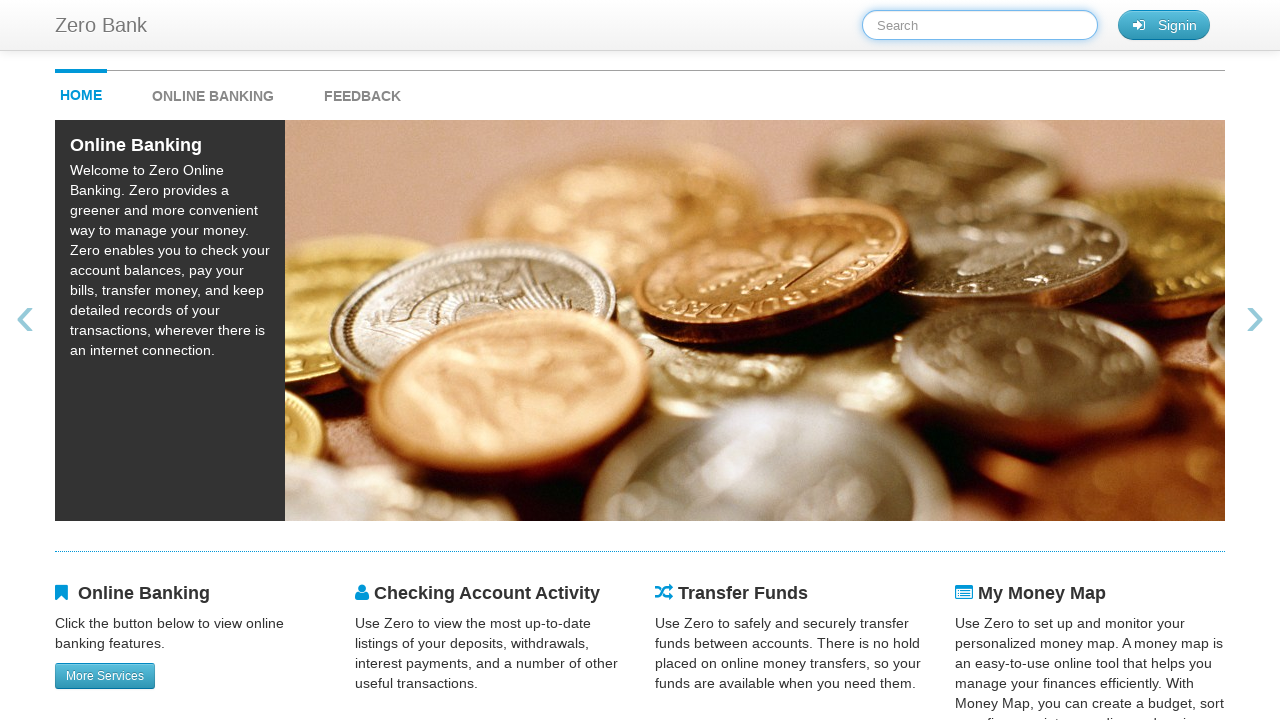

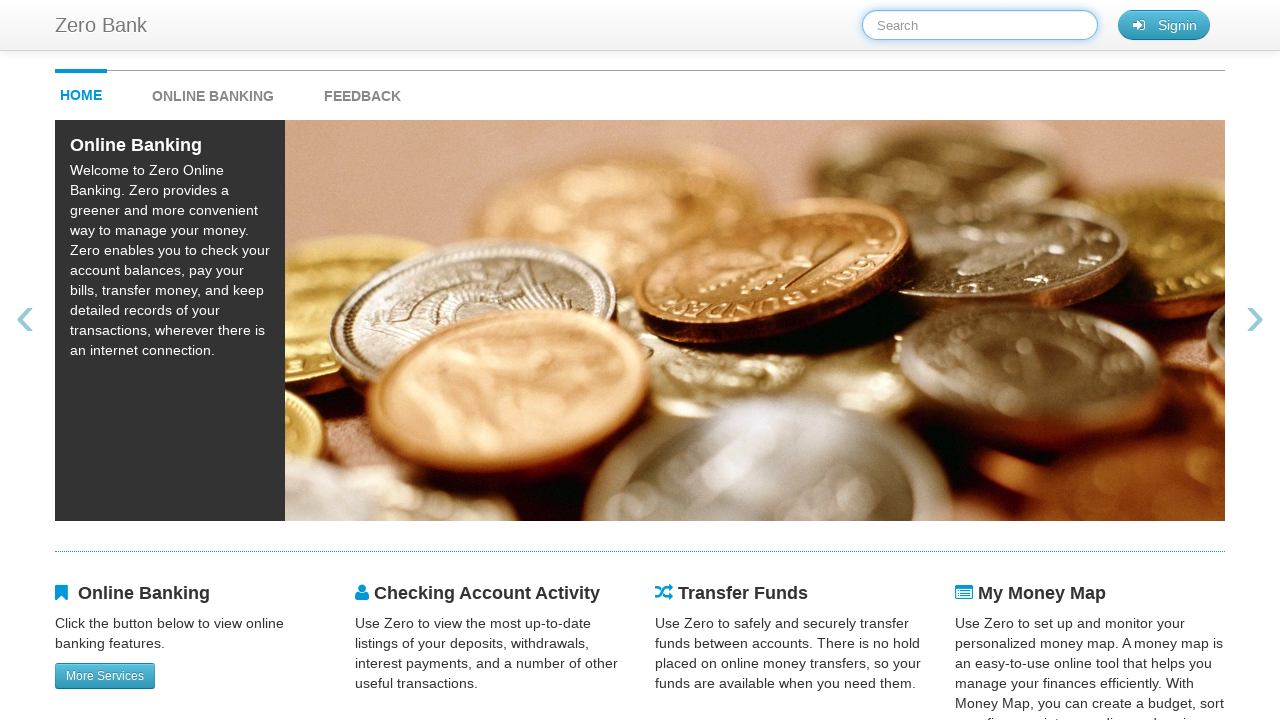